Navigates to the Automation Practice page and verifies that footer links are present and have href attributes

Starting URL: https://rahulshettyacademy.com/AutomationPractice/

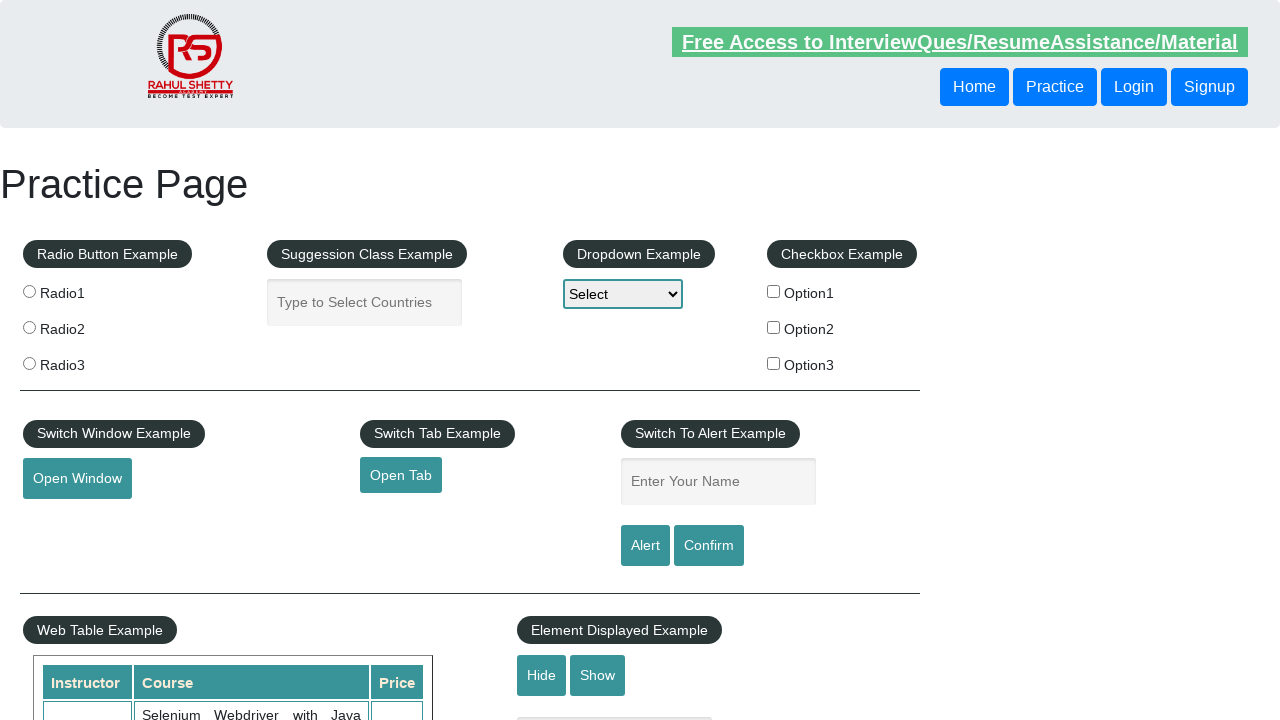

Waited for page to reach domcontentloaded state
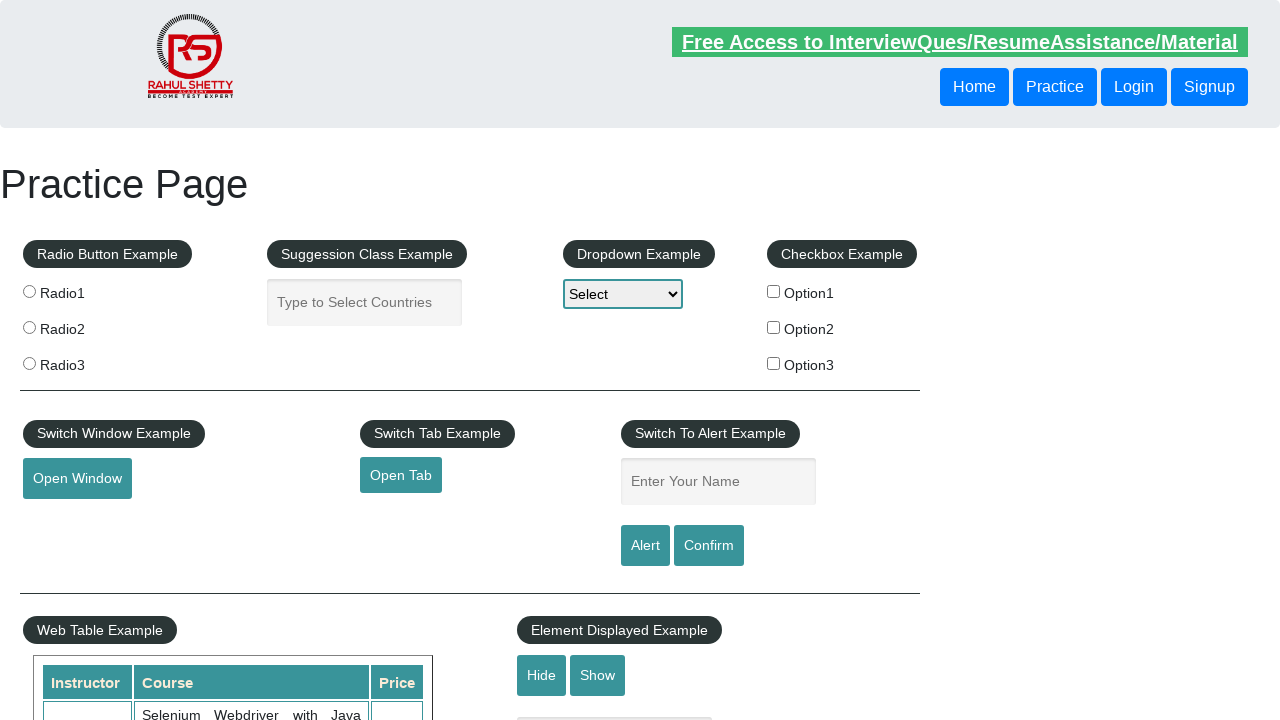

Waited for footer links to be present in the DOM
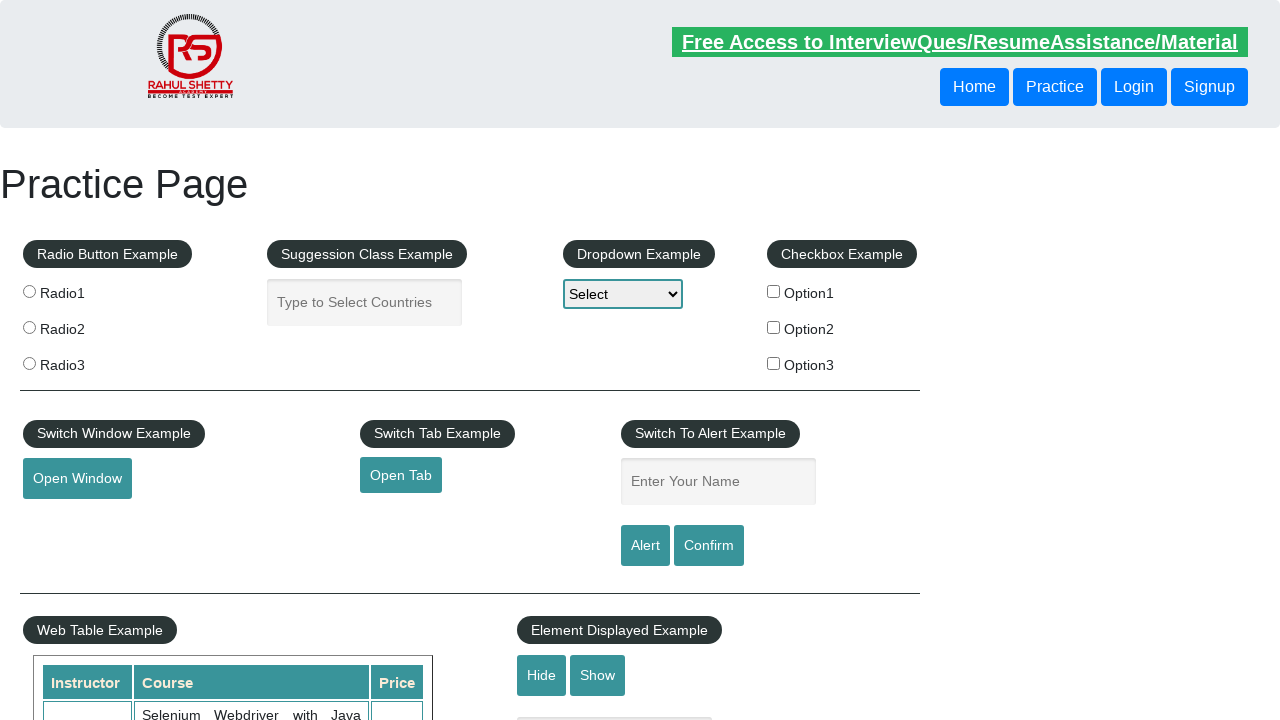

Located all footer links using selector 'li.gf-li a'
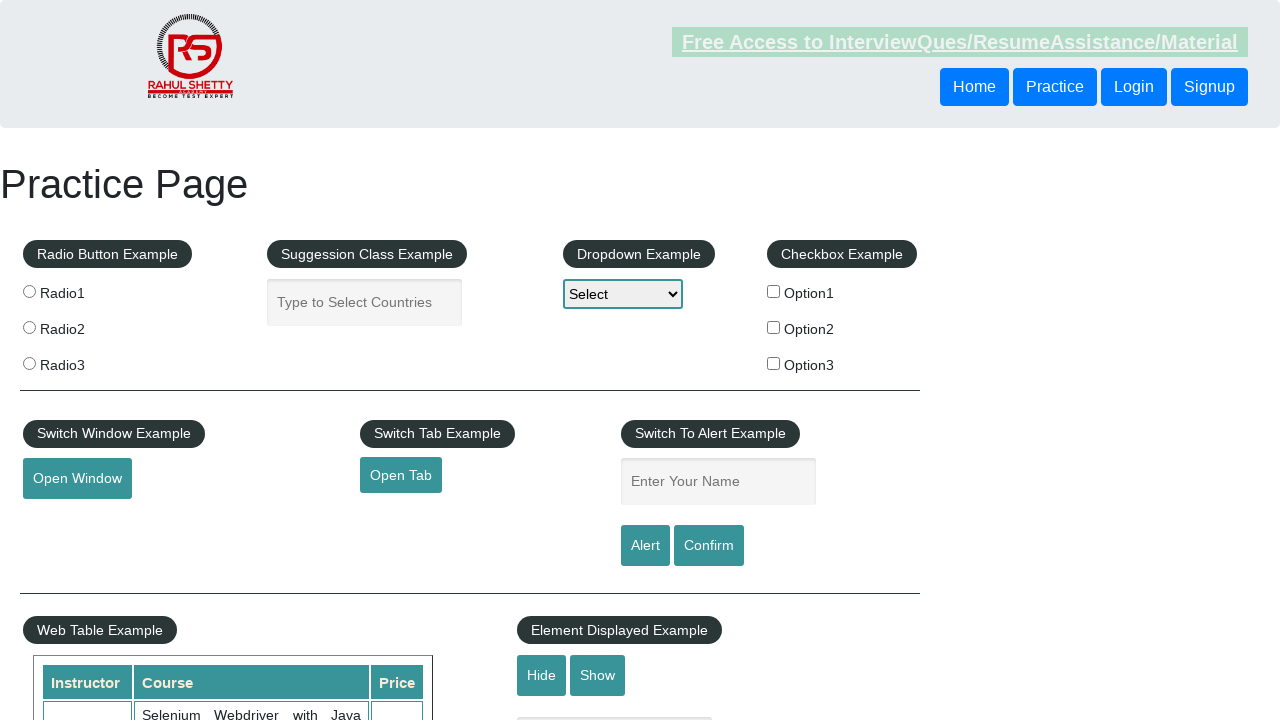

Counted 20 footer links
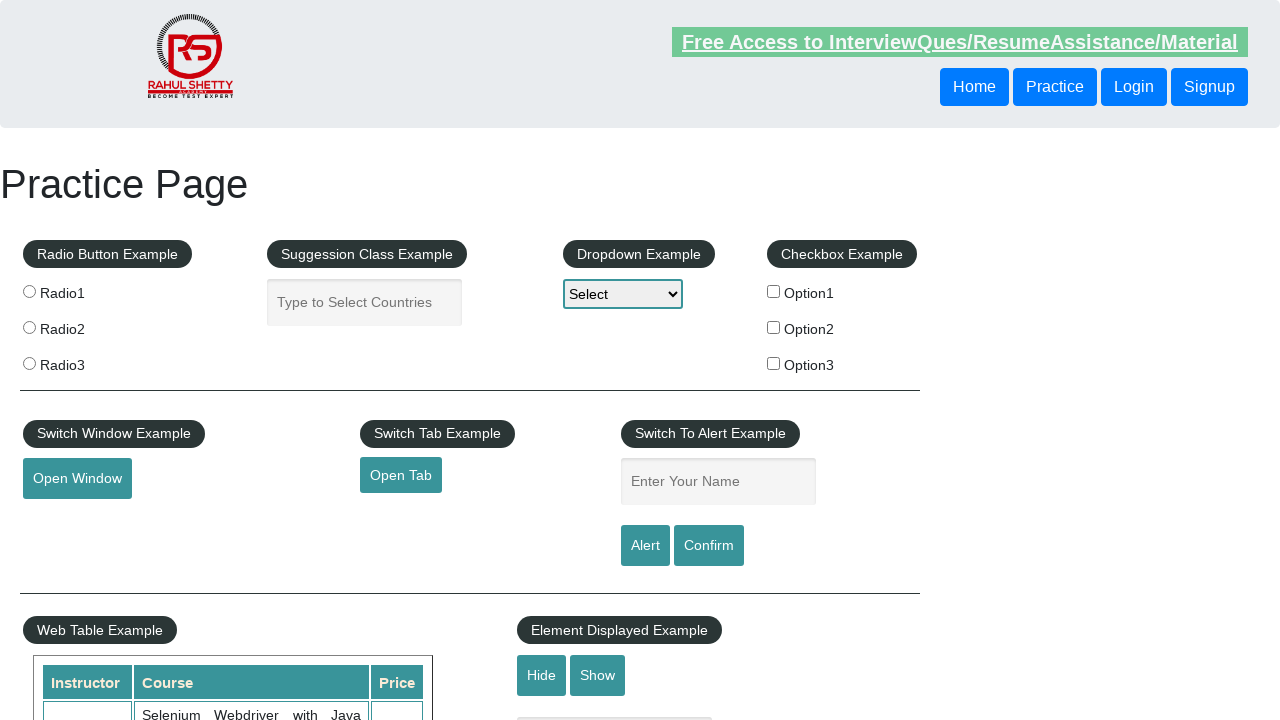

Verified that footer links are present (count > 0)
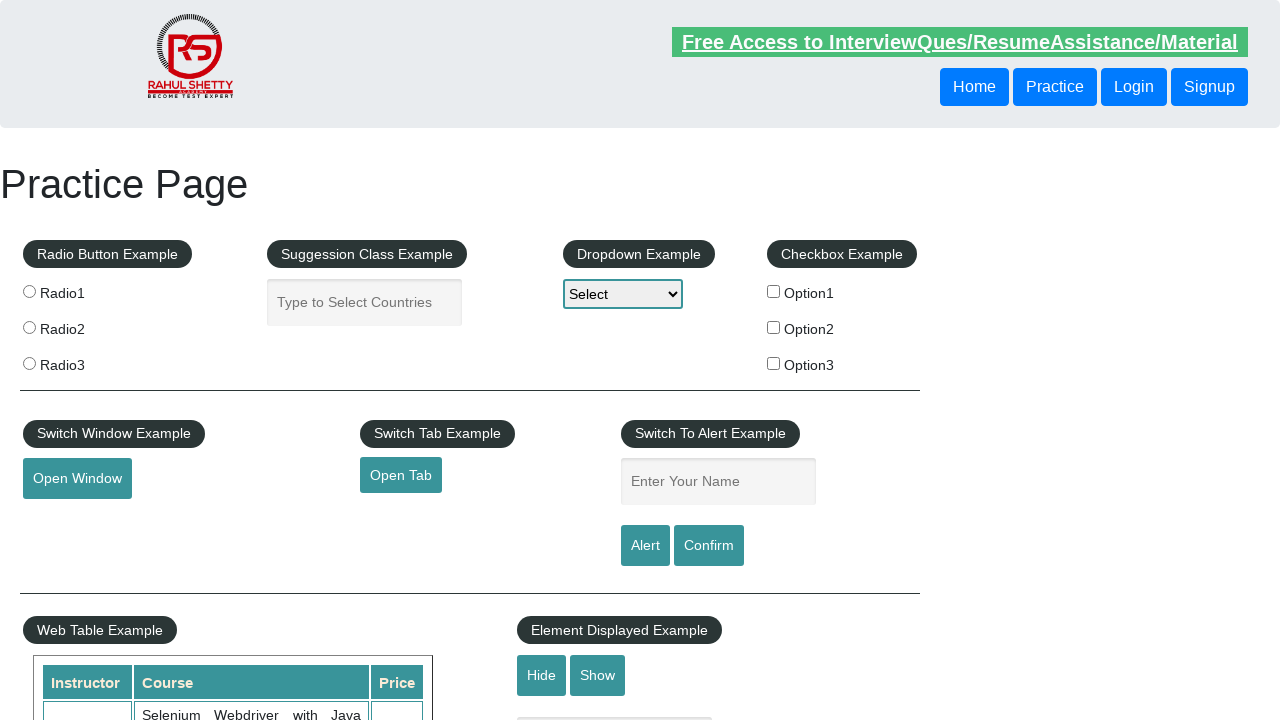

Located soapui footer link using selector 'a[href*='soapui']'
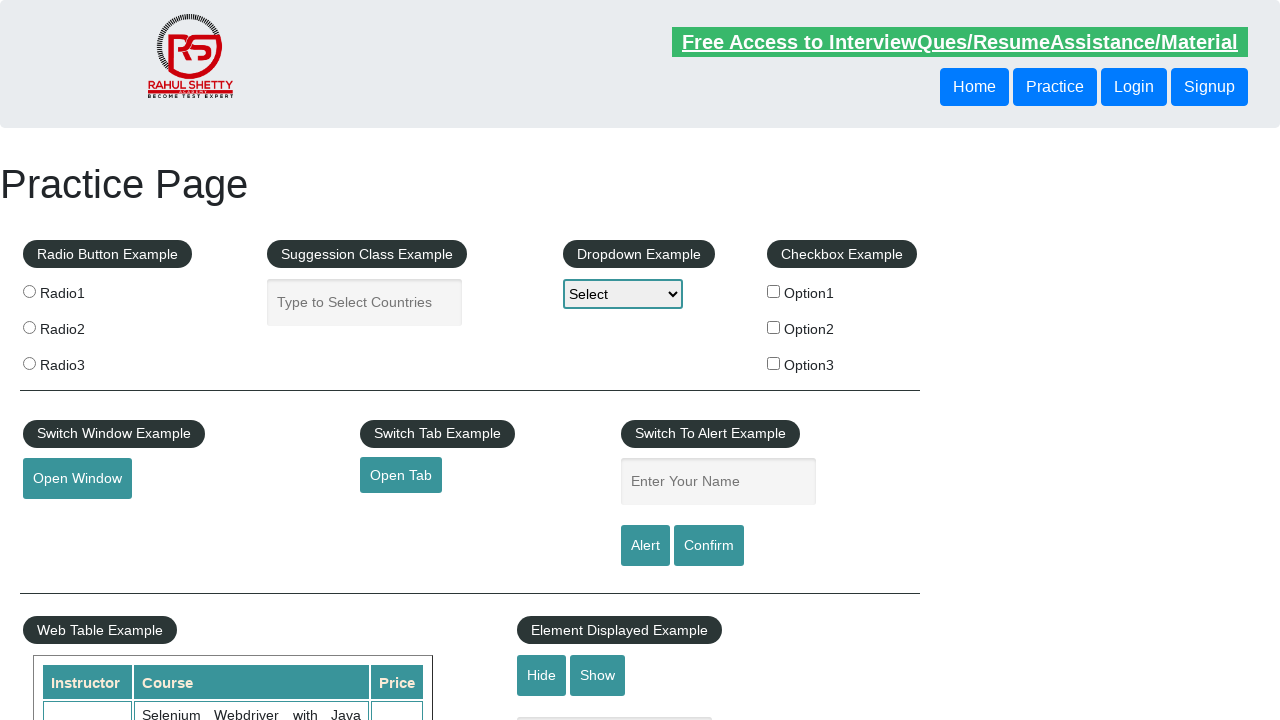

Clicked on the soapui footer link at (62, 550) on a[href*='soapui']
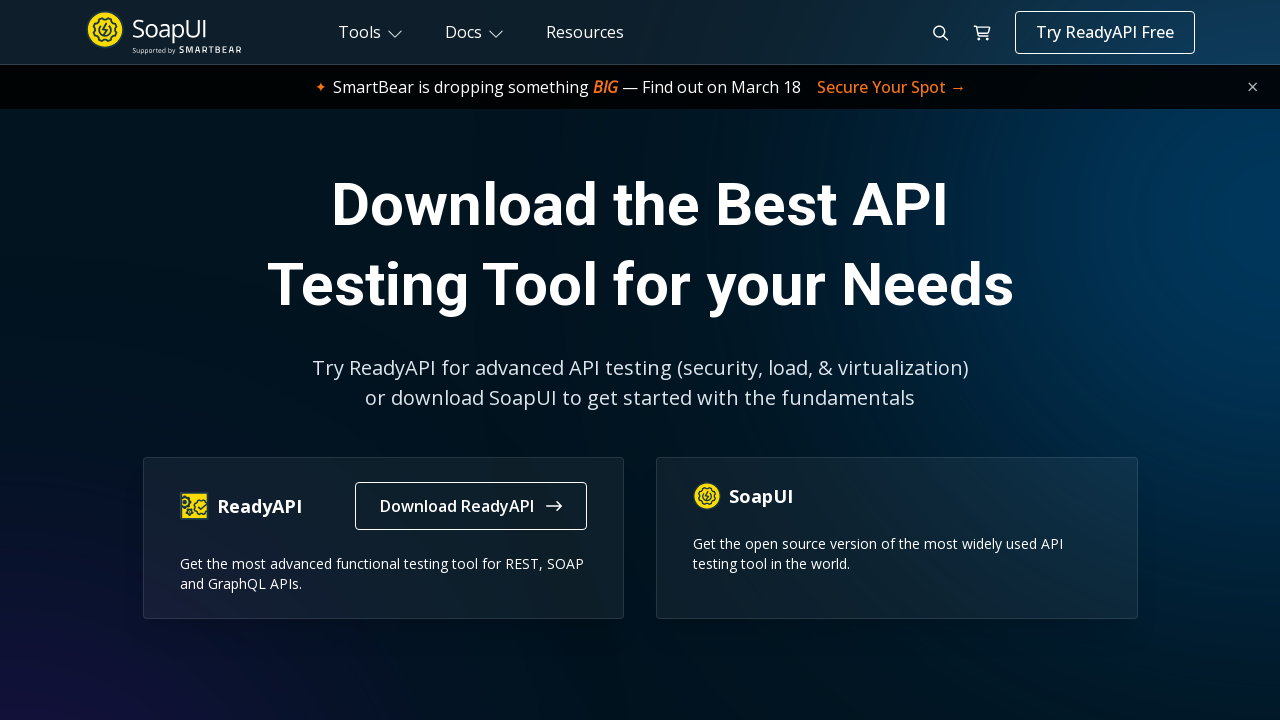

Waited for page to complete loading after clicking soapui link
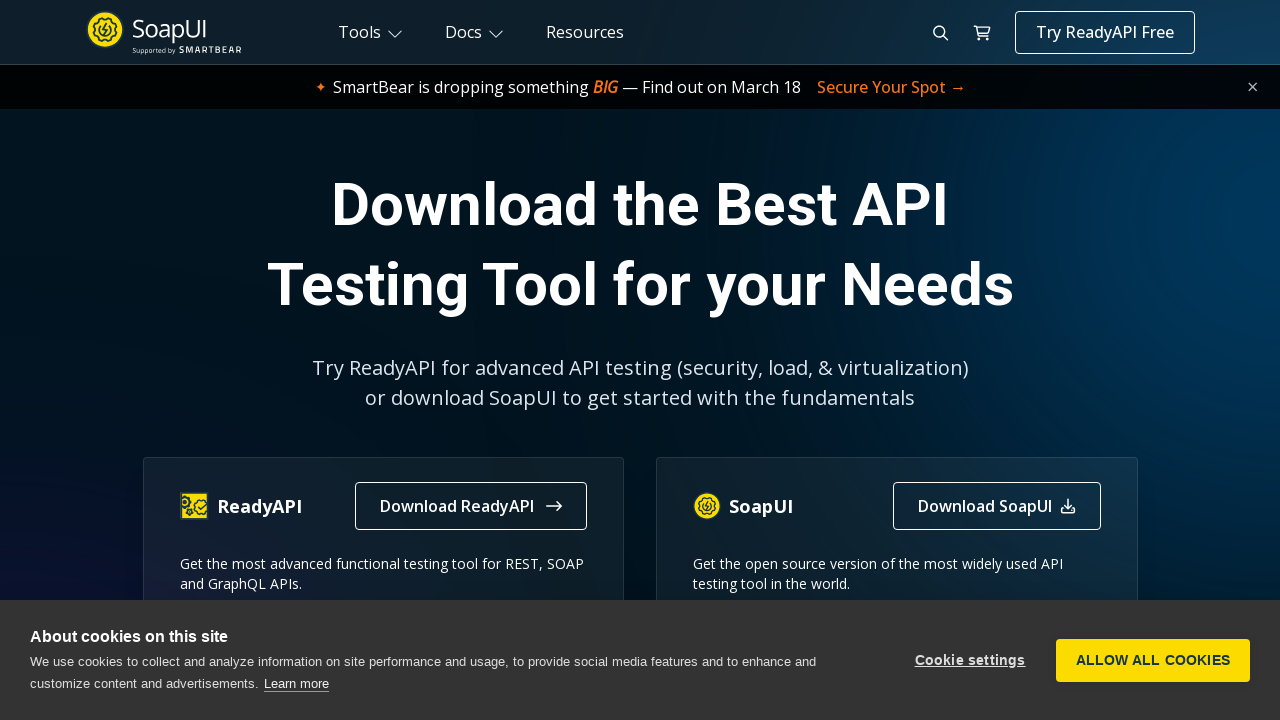

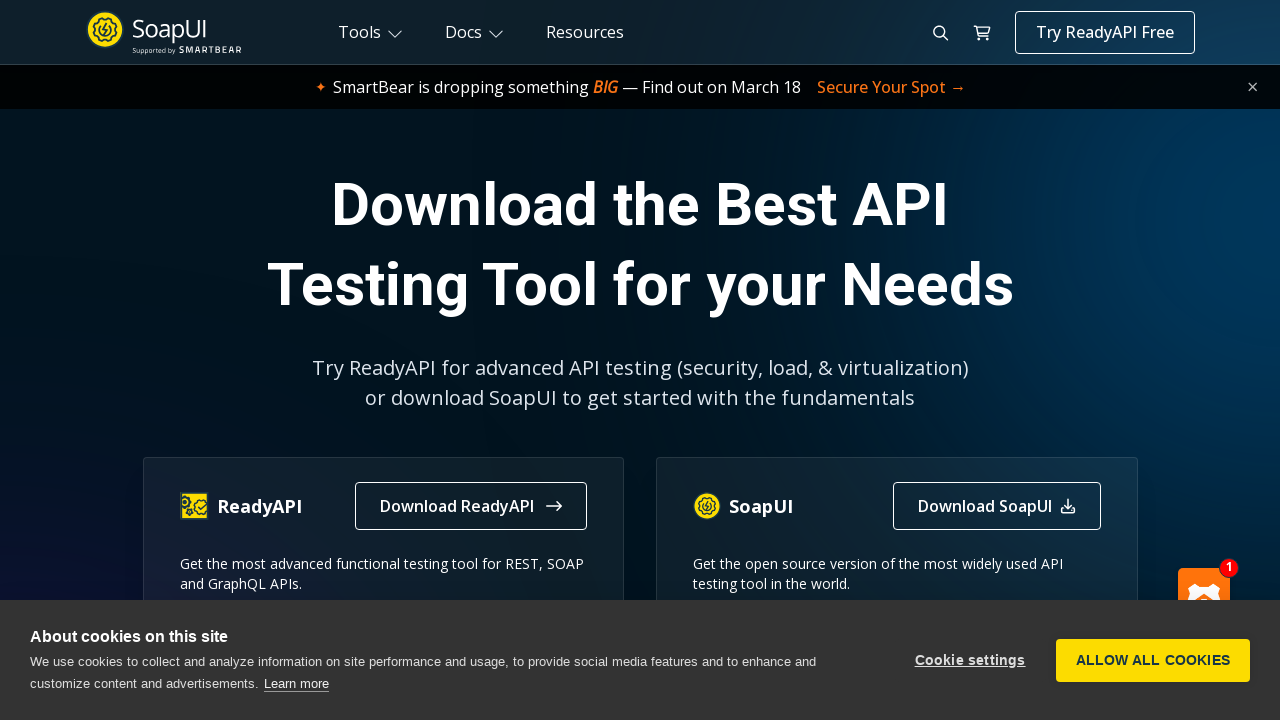